Tests browser confirm dialog by clicking a button that triggers an alert, dismissing it, and verifying the "Cancel" selection is displayed

Starting URL: https://demoqa.com/alerts

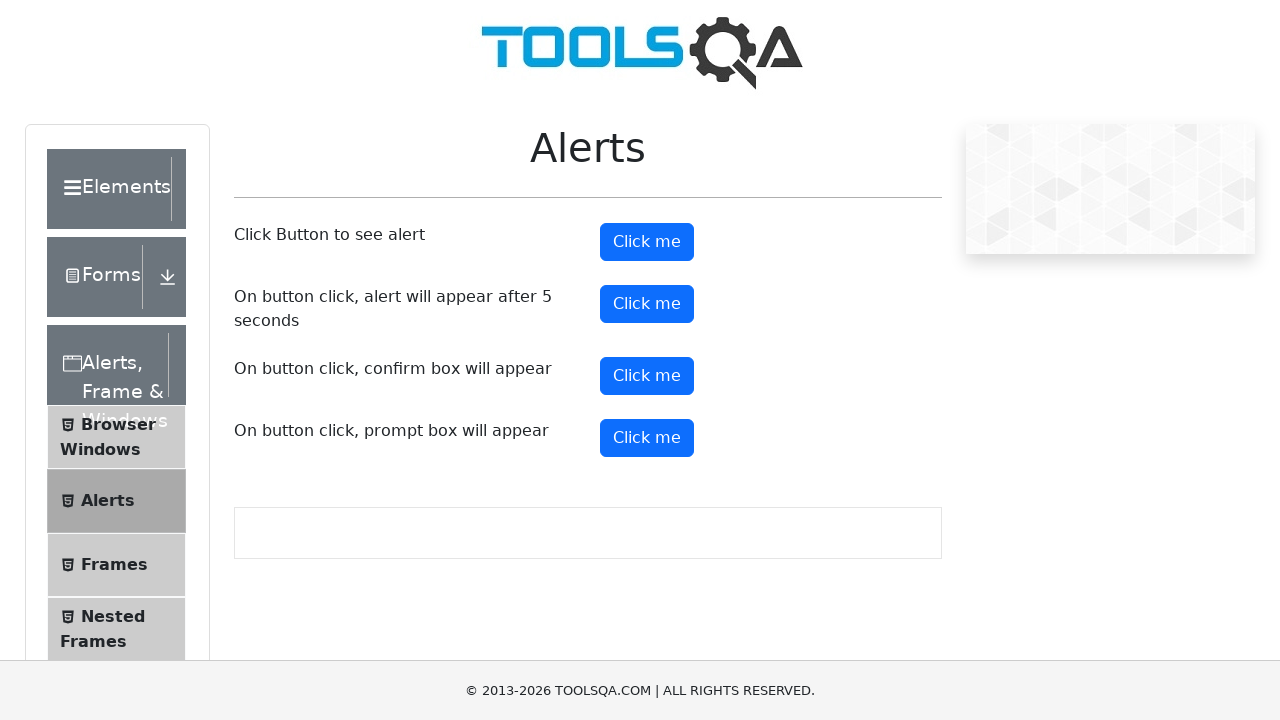

Set up dialog handler to dismiss any alerts
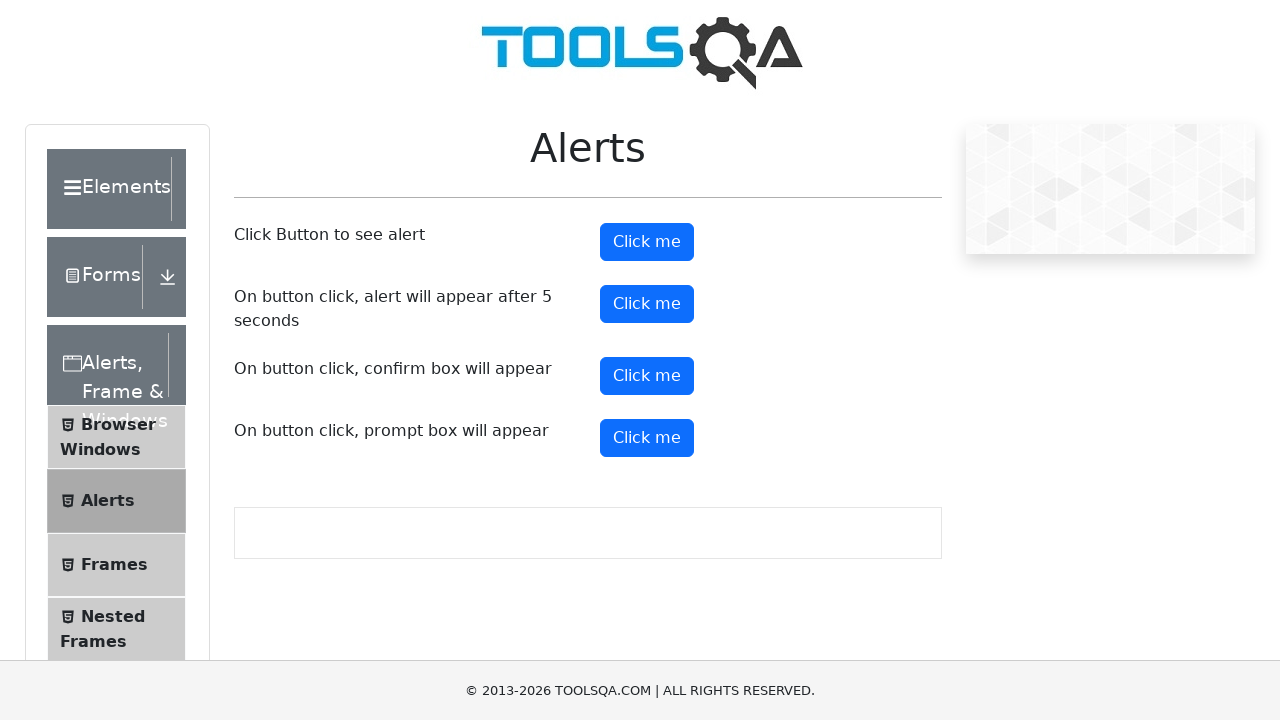

Clicked confirm button to trigger alert dialog at (647, 376) on #confirmButton
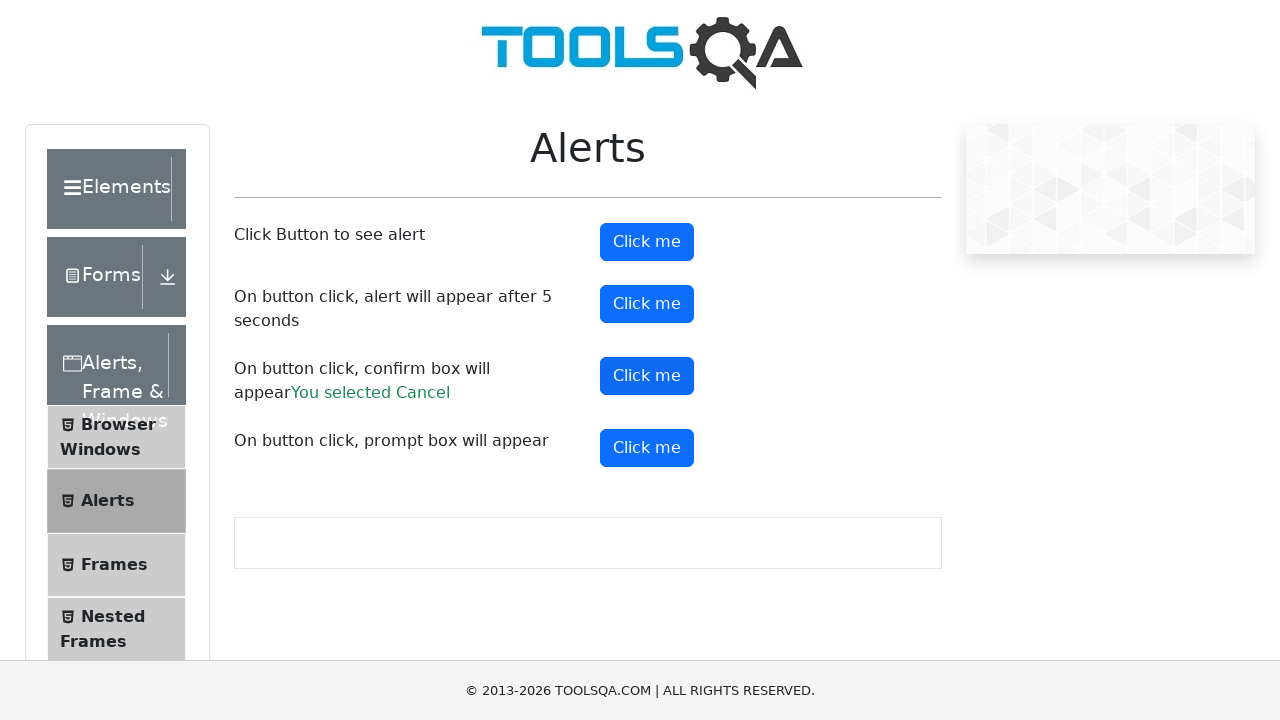

Waited for confirm result to appear
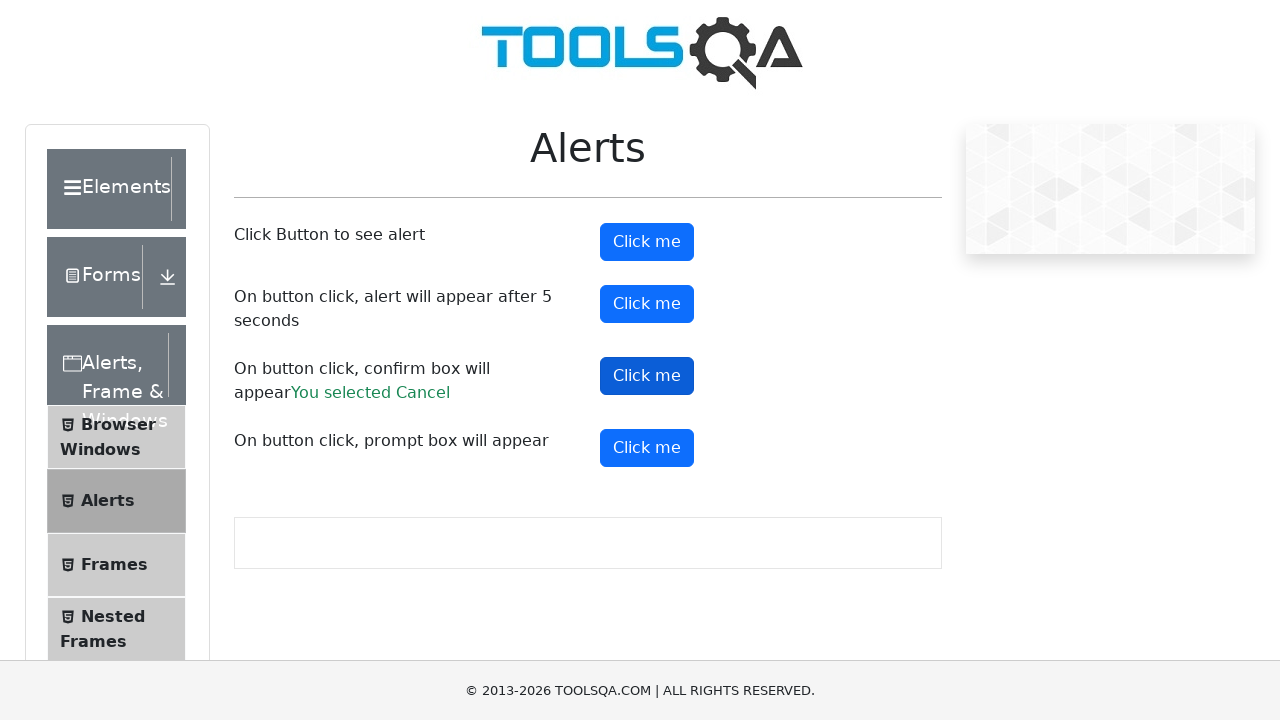

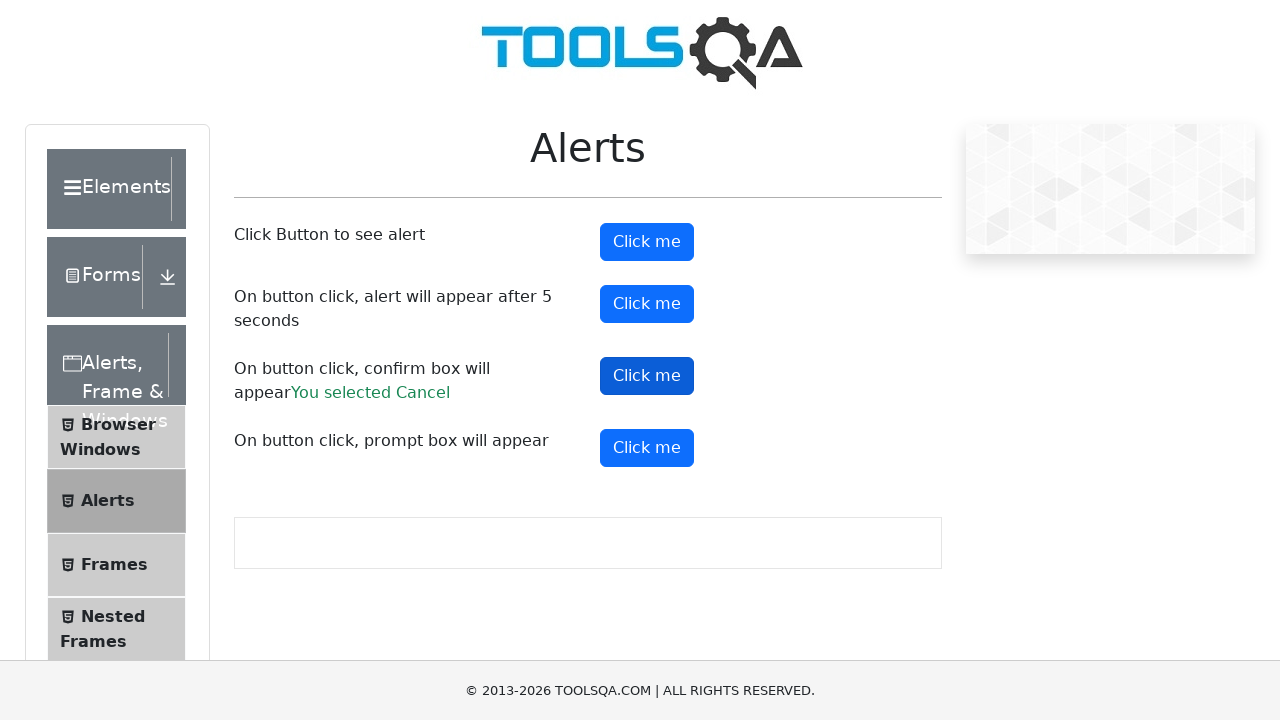